Tests the search functionality on Jumia Algeria by searching for "laptop" and navigating through multiple pages of search results using pagination.

Starting URL: https://www.jumia.com.dz/

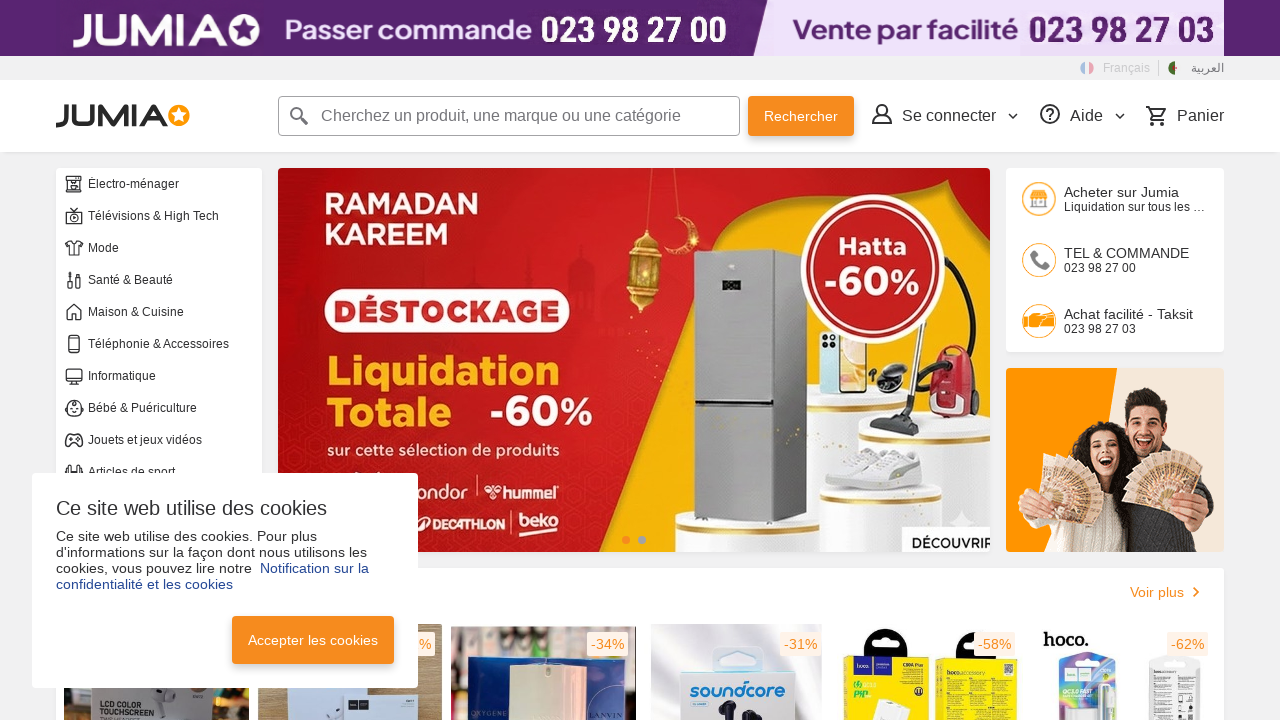

Filled search box with 'laptop' on input[name='q']
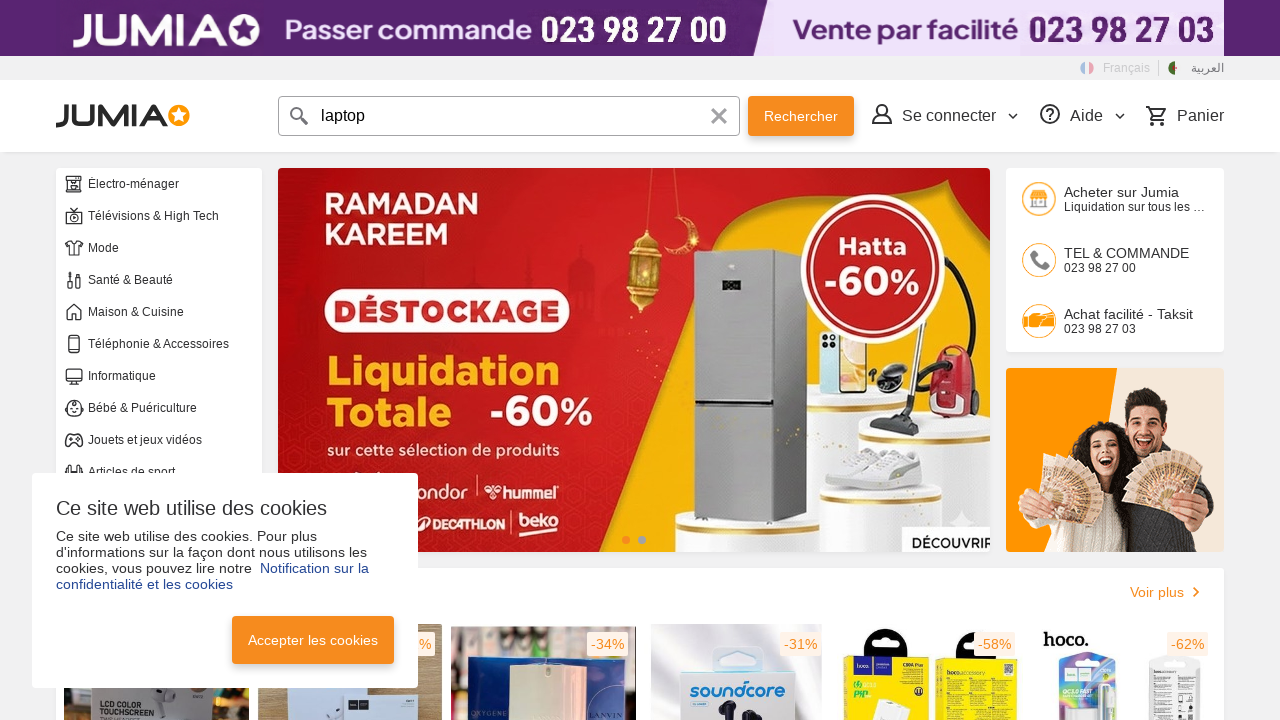

Pressed Enter to submit search for 'laptop' on input[name='q']
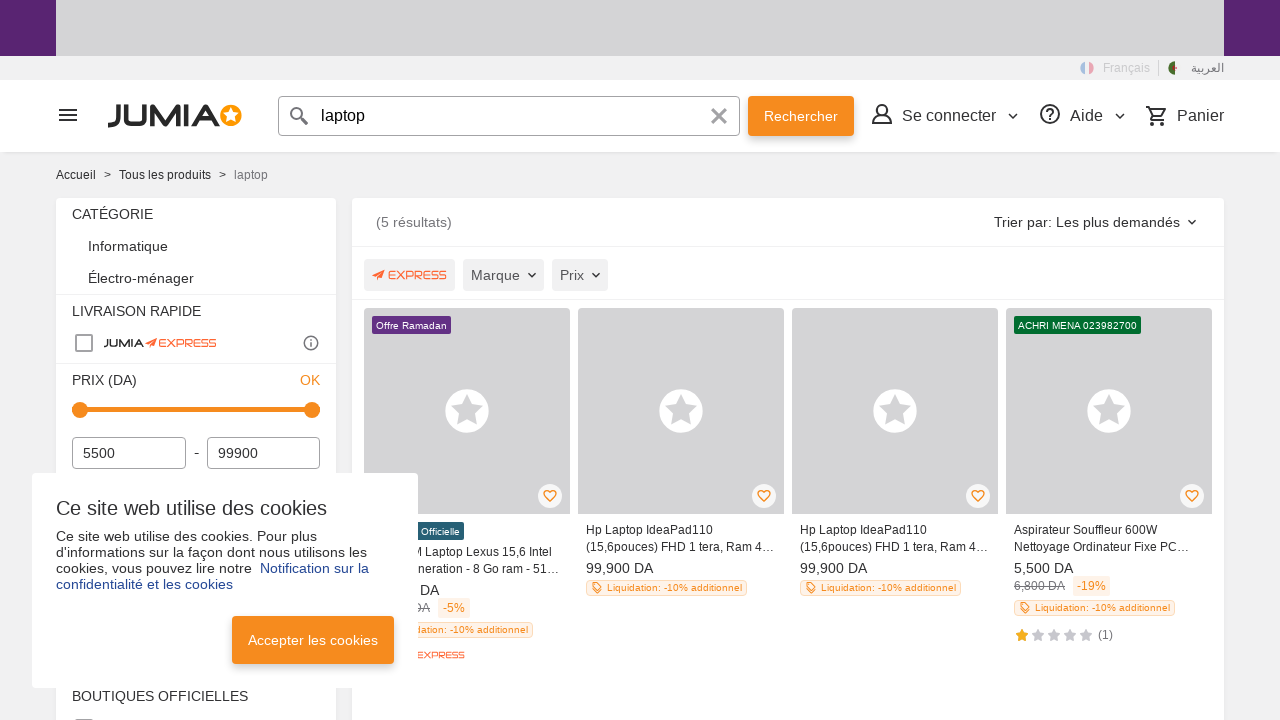

Search results loaded on page 1
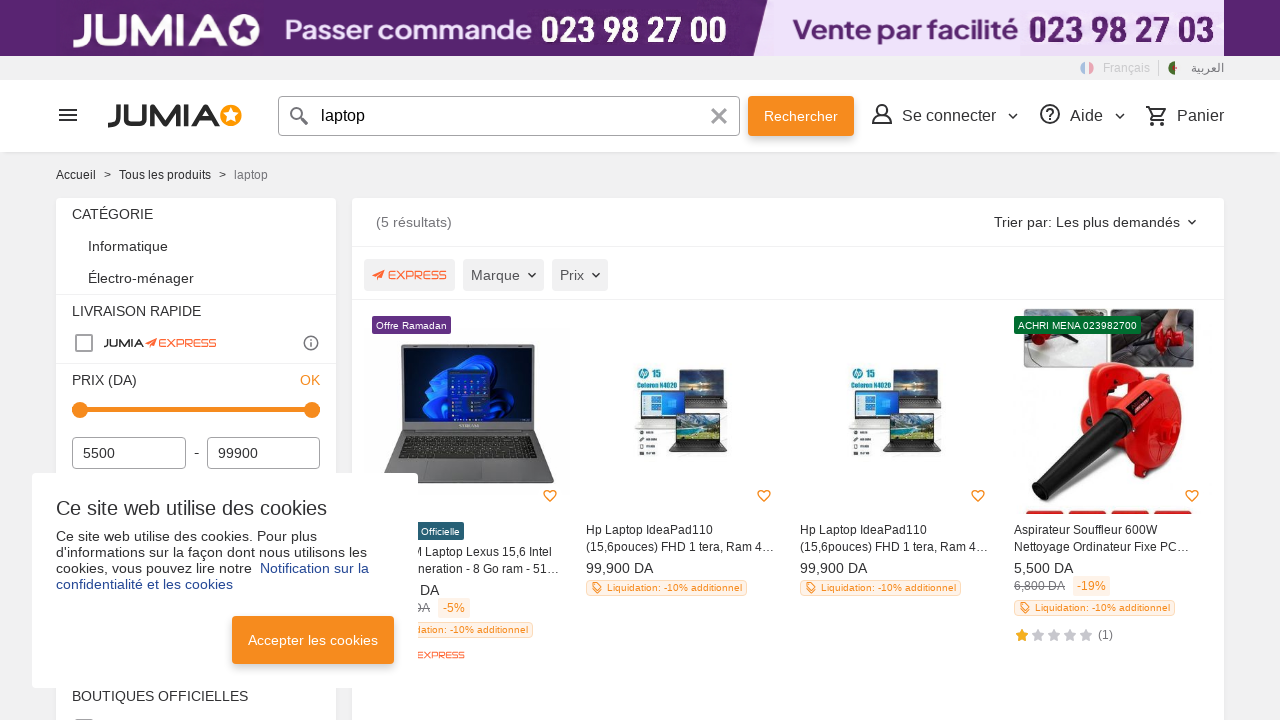

Pagination stopped: page 2 not found or error occurred
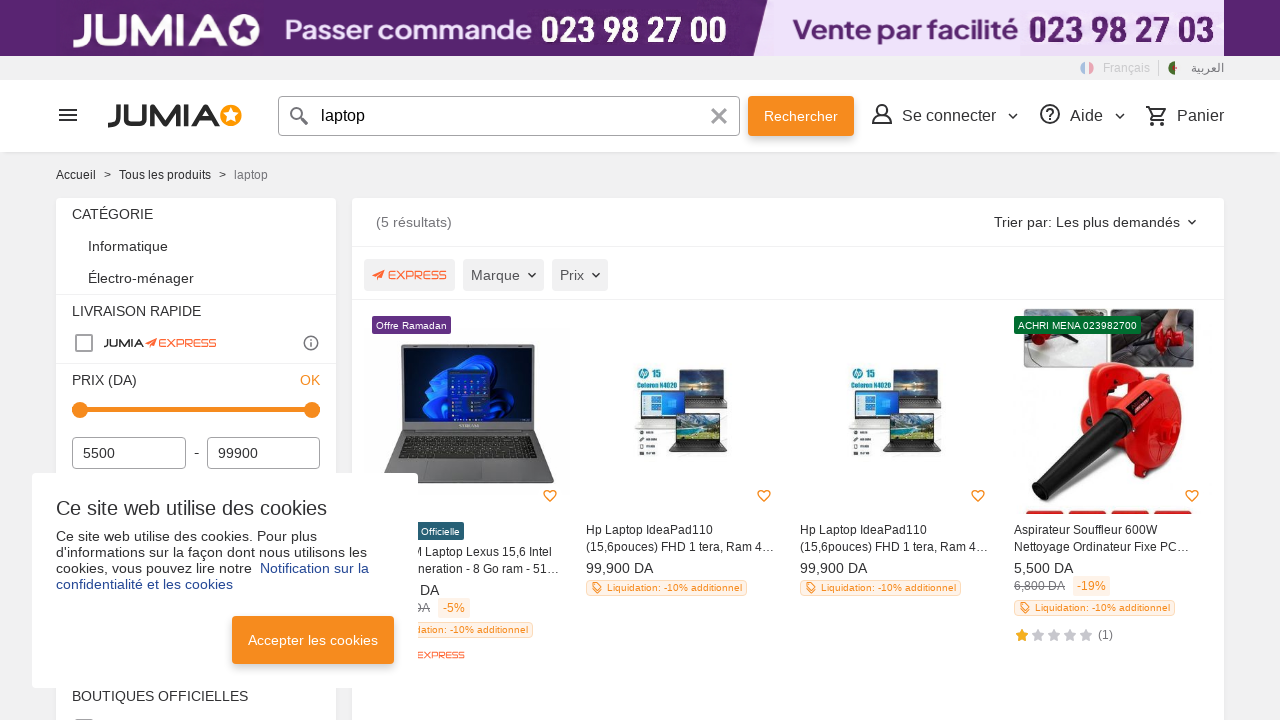

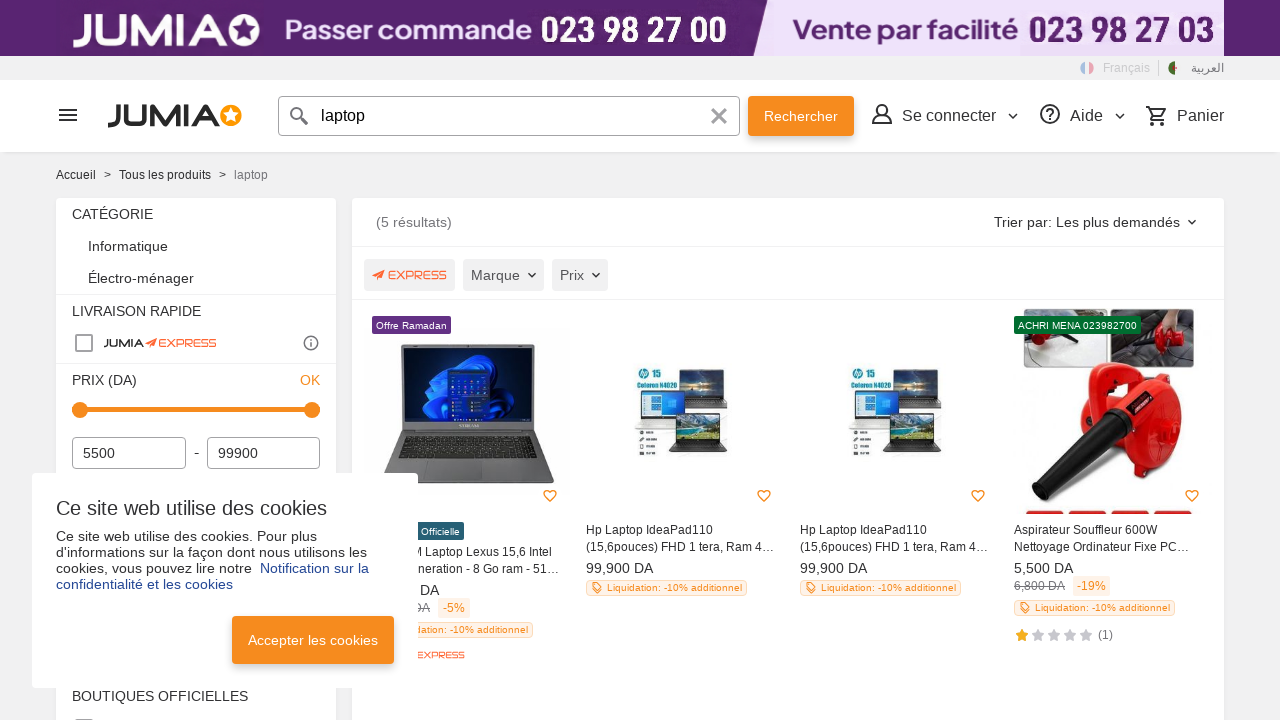